Tests editing a todo item by double-clicking, filling new text, and pressing Enter

Starting URL: https://demo.playwright.dev/todomvc

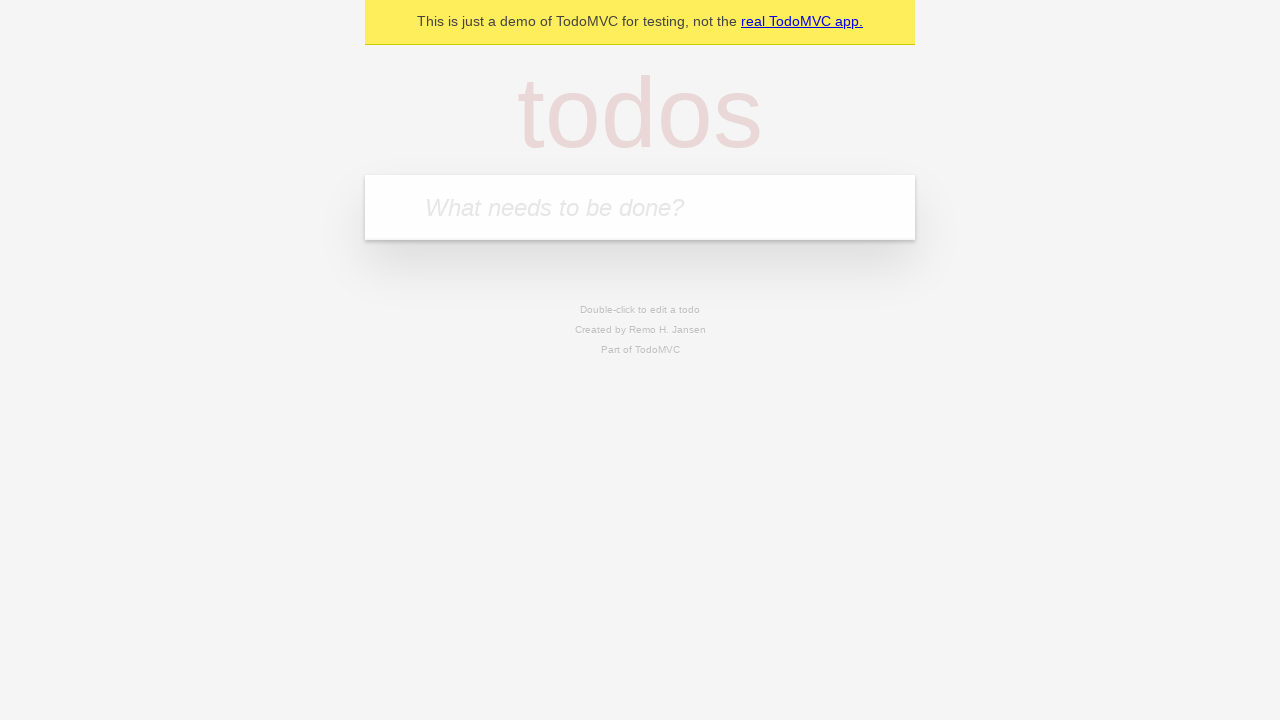

Filled new todo field with 'buy some cheese' on internal:attr=[placeholder="What needs to be done?"i]
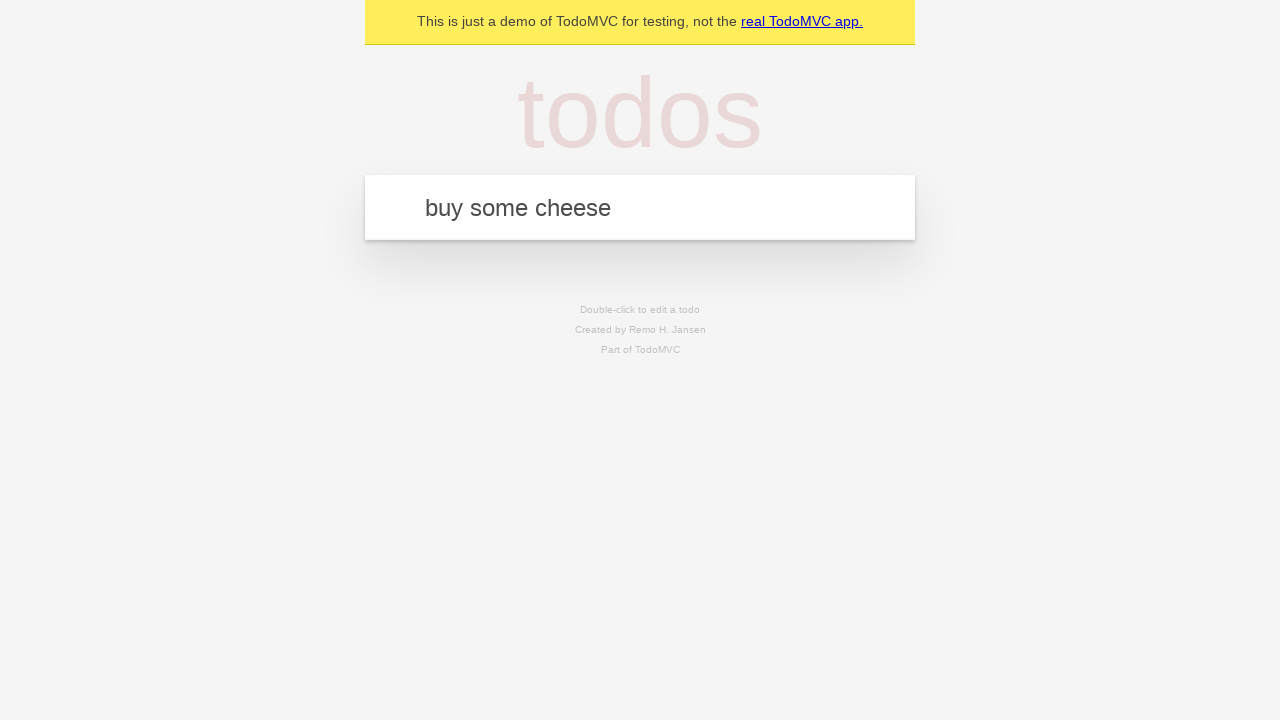

Pressed Enter to create todo: 'buy some cheese' on internal:attr=[placeholder="What needs to be done?"i]
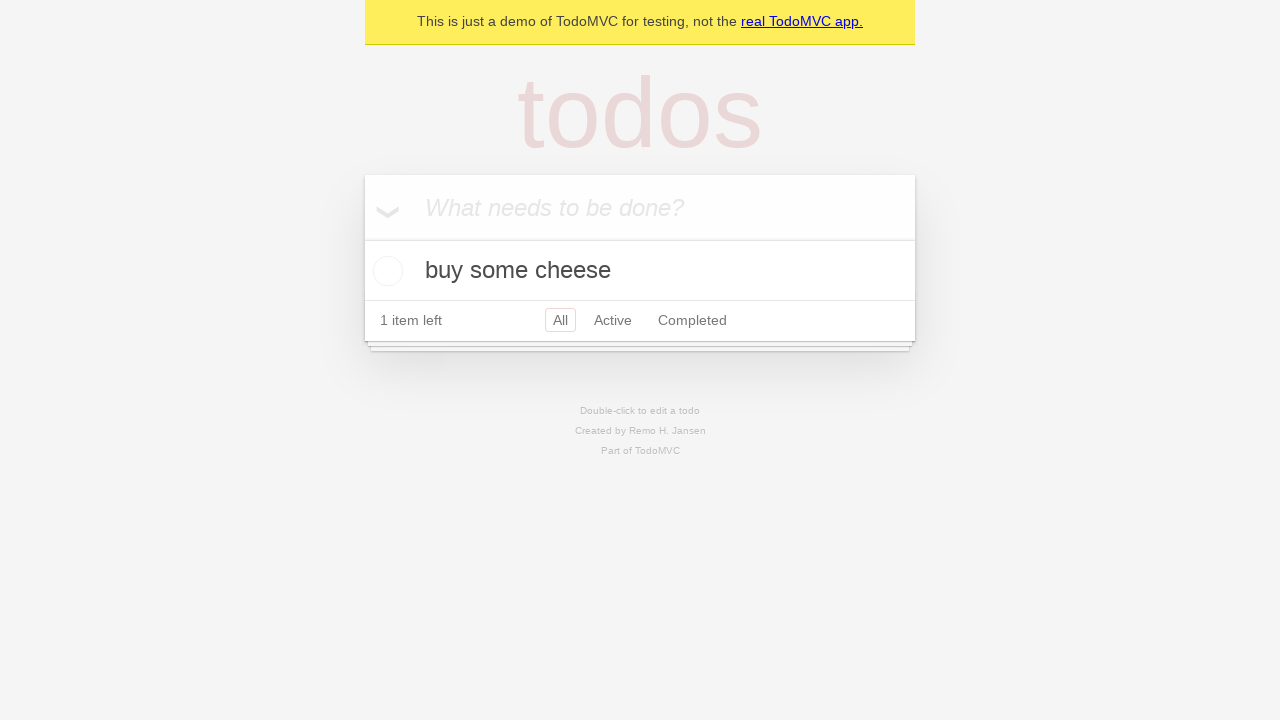

Filled new todo field with 'feed the cat' on internal:attr=[placeholder="What needs to be done?"i]
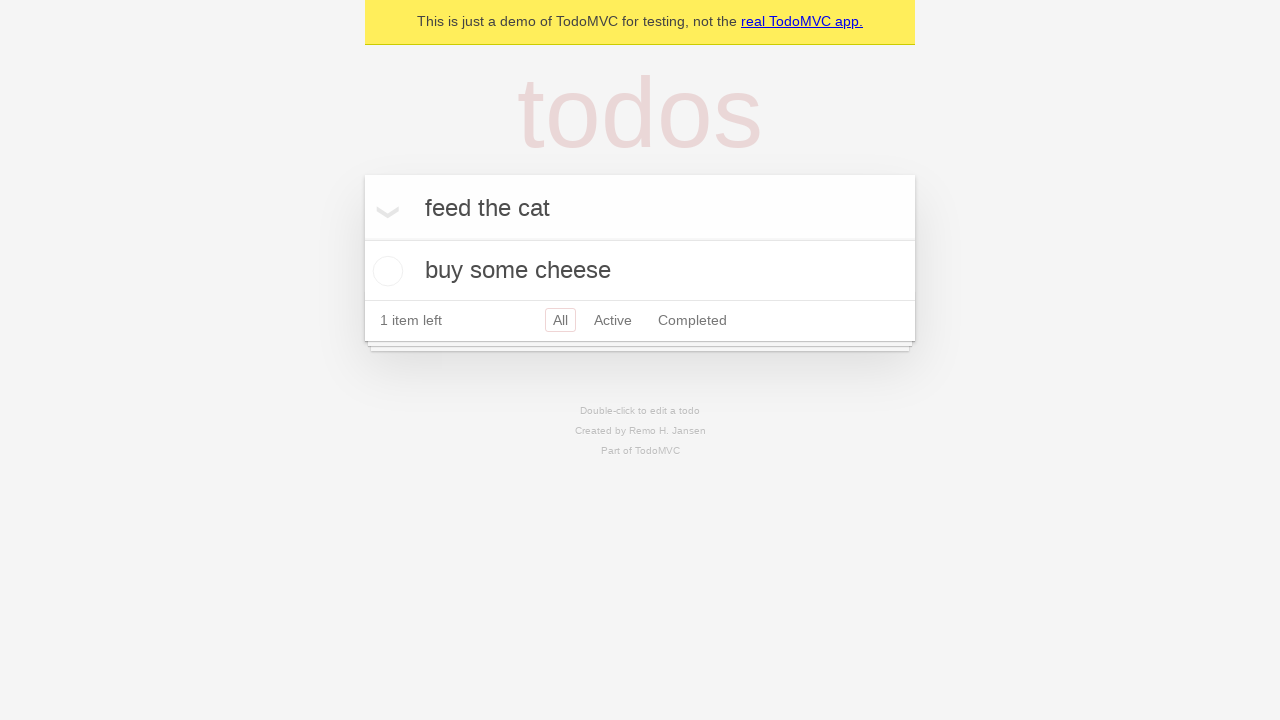

Pressed Enter to create todo: 'feed the cat' on internal:attr=[placeholder="What needs to be done?"i]
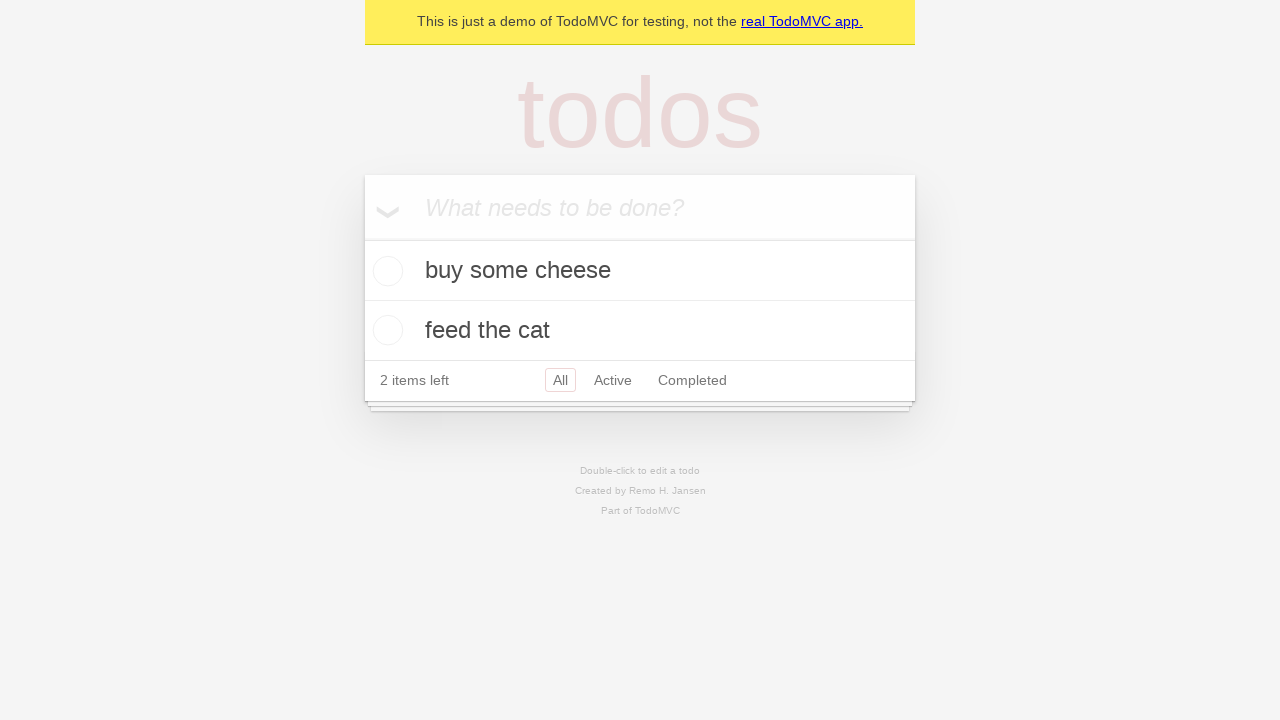

Filled new todo field with 'book a doctors appointment' on internal:attr=[placeholder="What needs to be done?"i]
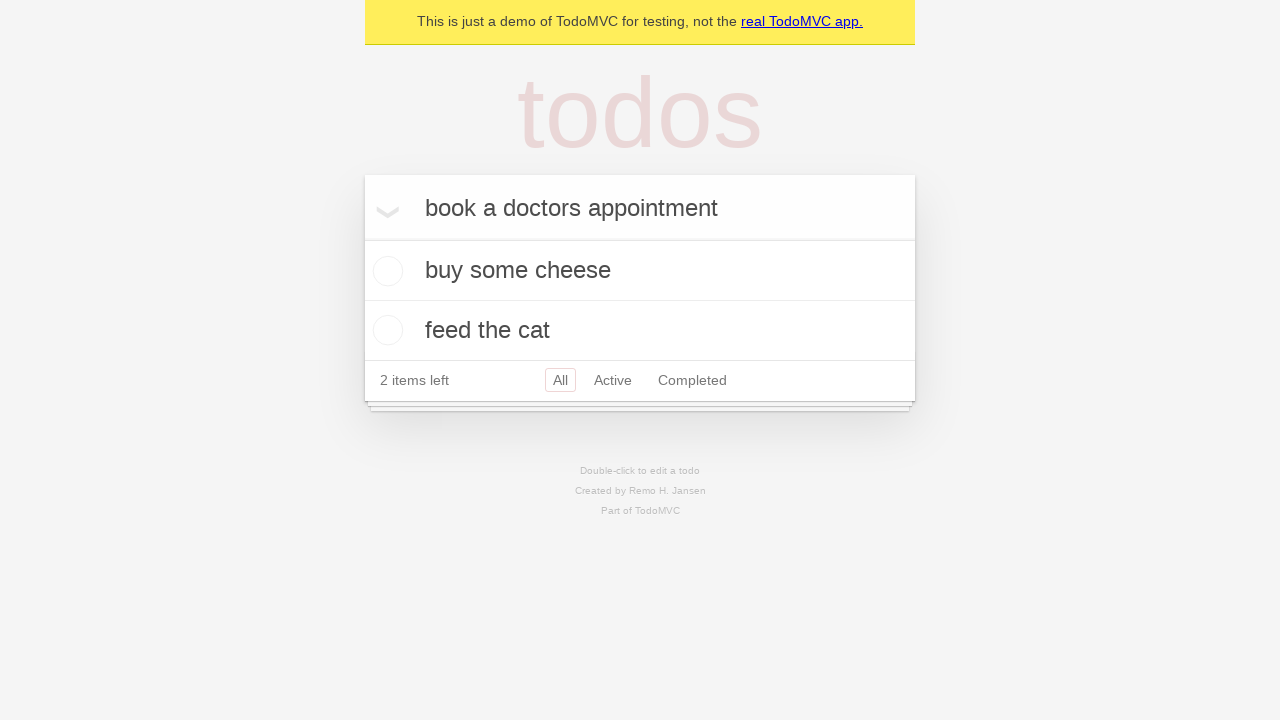

Pressed Enter to create todo: 'book a doctors appointment' on internal:attr=[placeholder="What needs to be done?"i]
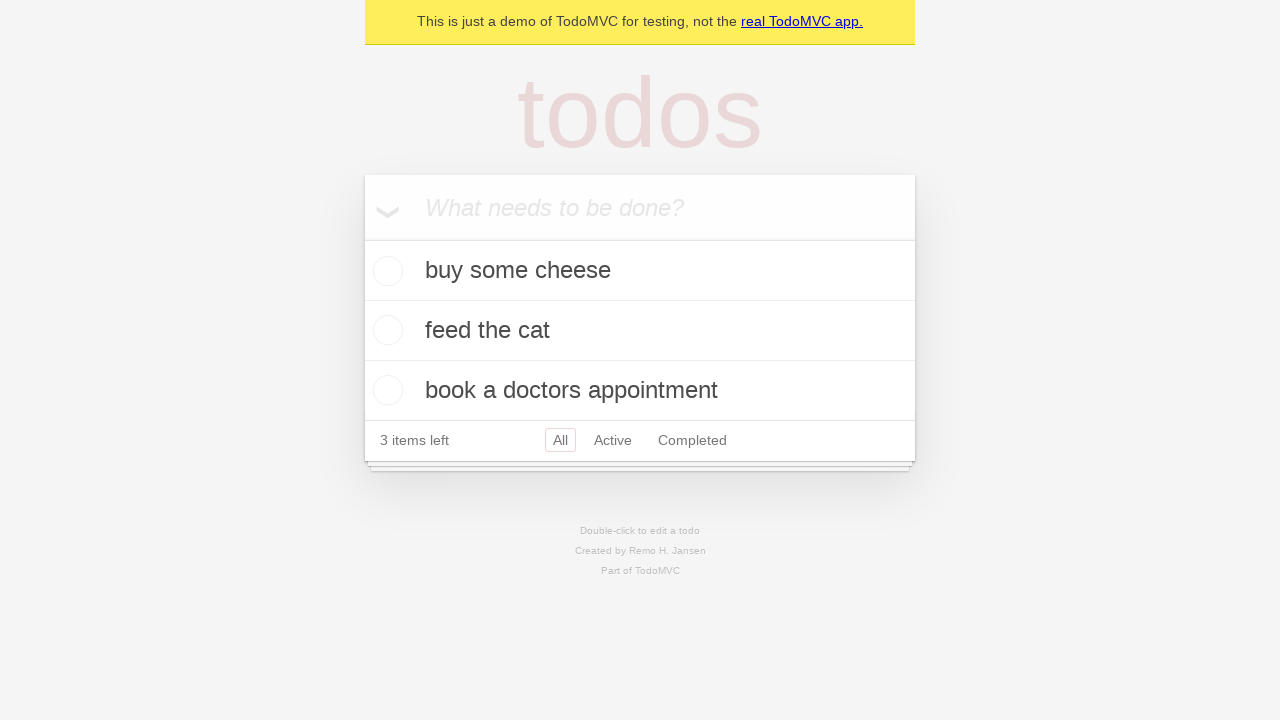

Located all todo items
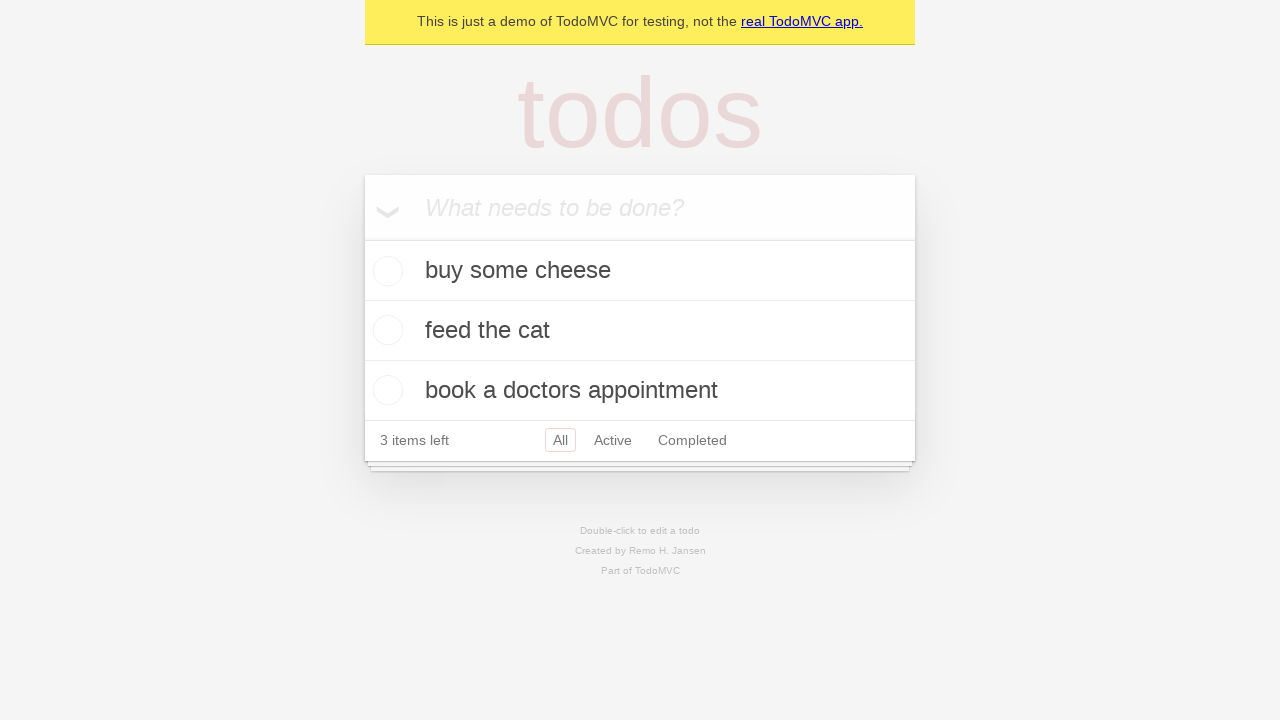

Selected second todo item
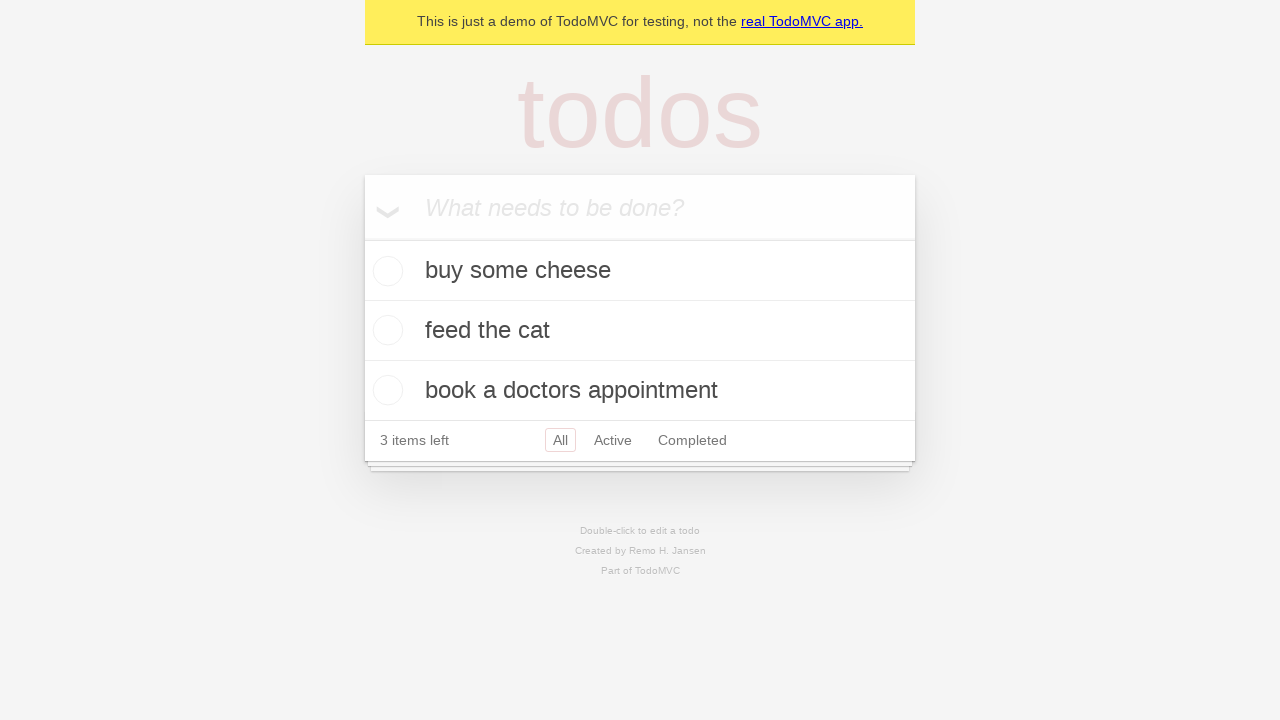

Double-clicked second todo to enter edit mode at (640, 331) on internal:testid=[data-testid="todo-item"s] >> nth=1
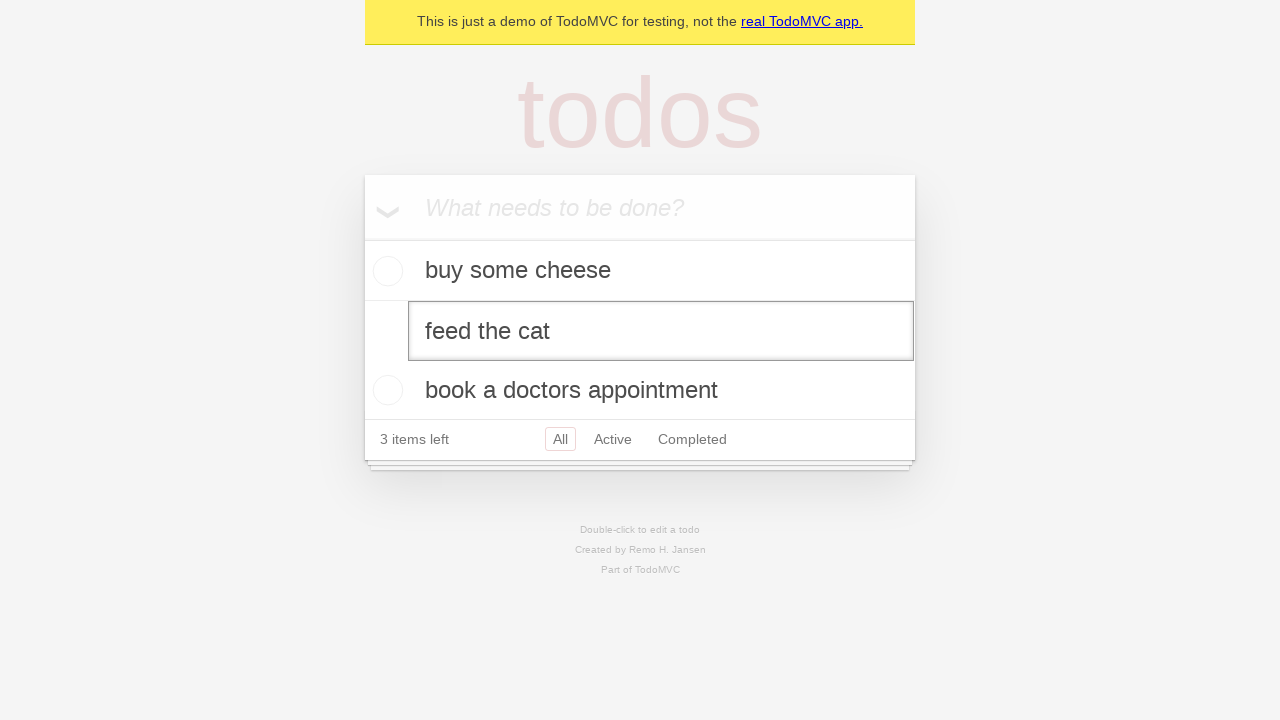

Filled edit field with new text: 'buy some sausages' on internal:testid=[data-testid="todo-item"s] >> nth=1 >> internal:role=textbox[nam
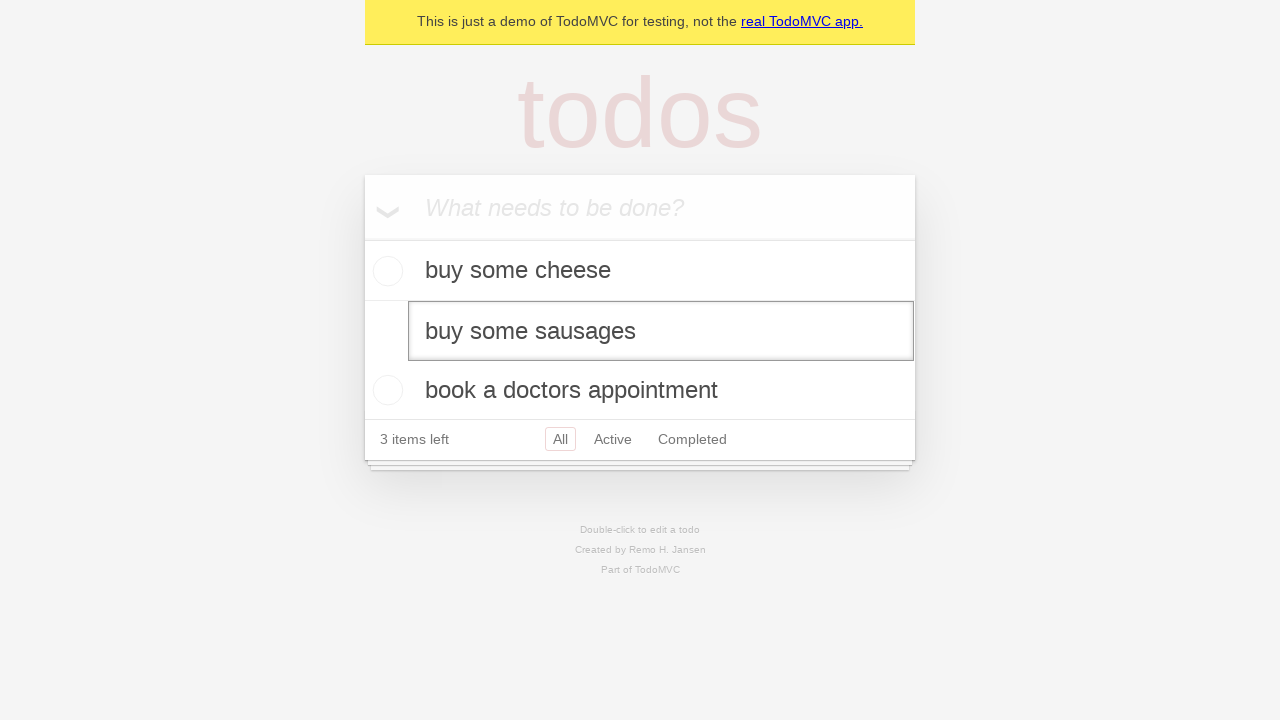

Pressed Enter to save edited todo item on internal:testid=[data-testid="todo-item"s] >> nth=1 >> internal:role=textbox[nam
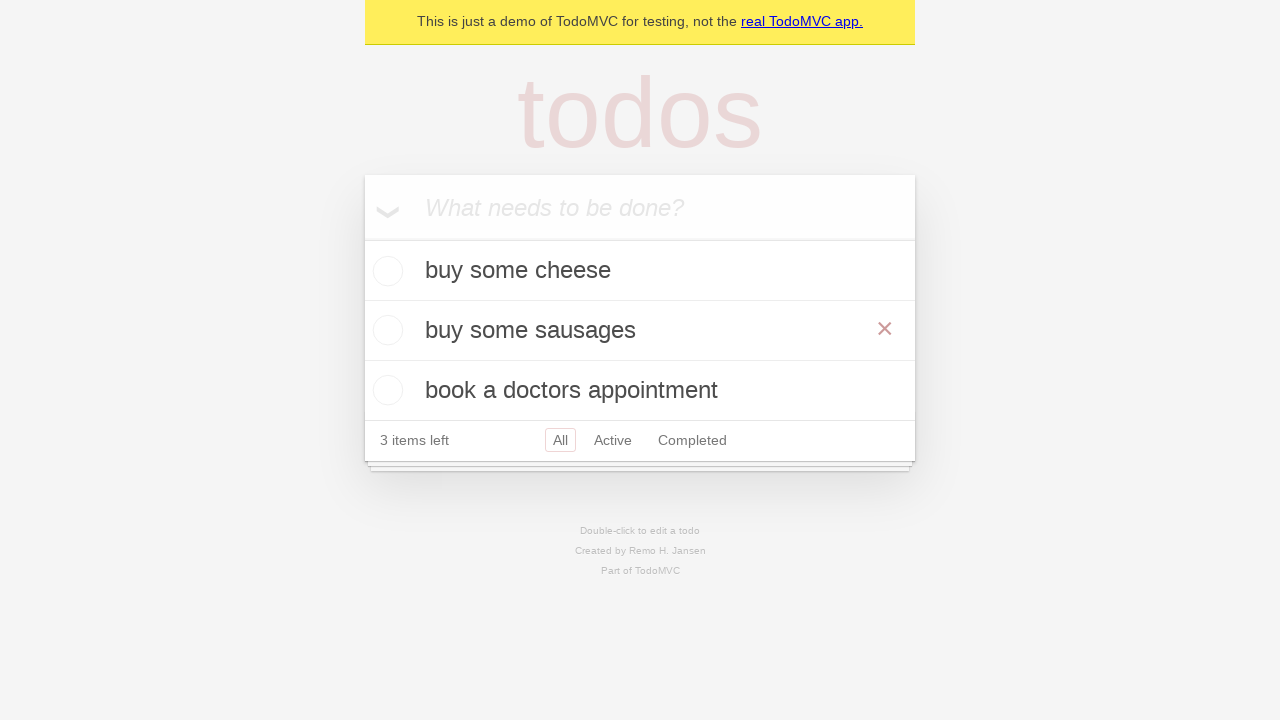

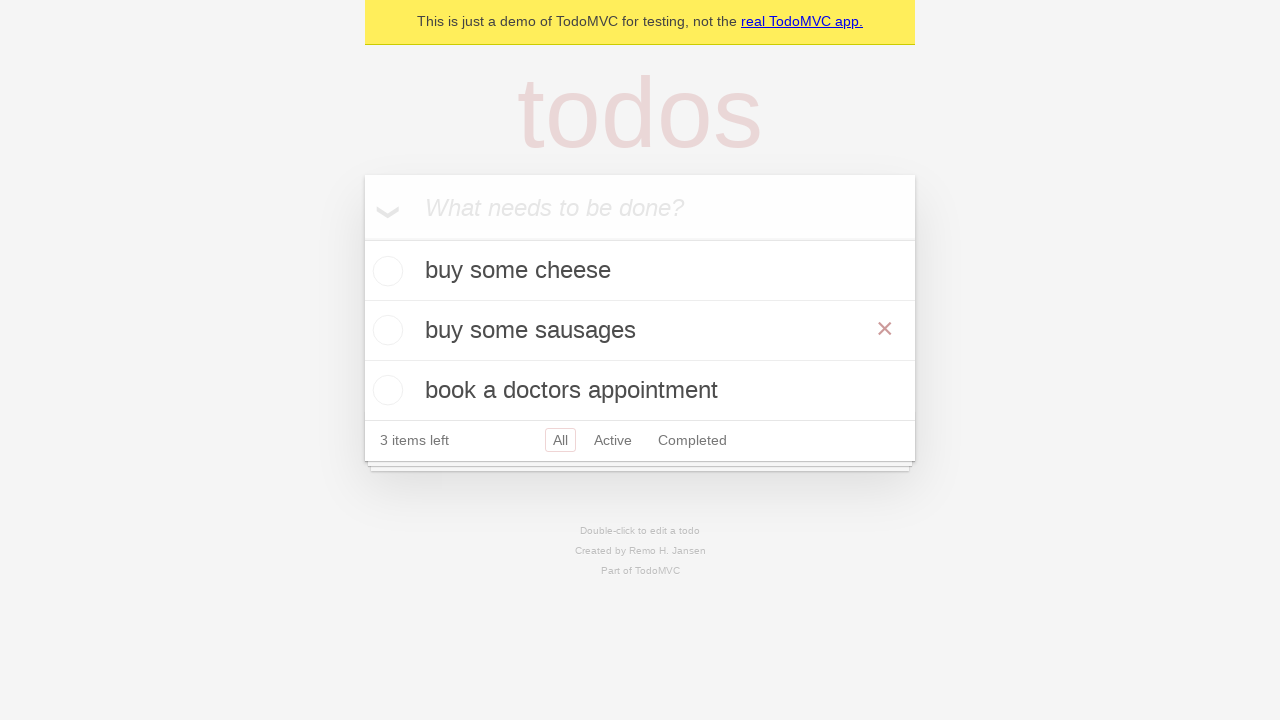